Tests unmarking items as complete by unchecking their checkboxes

Starting URL: https://demo.playwright.dev/todomvc

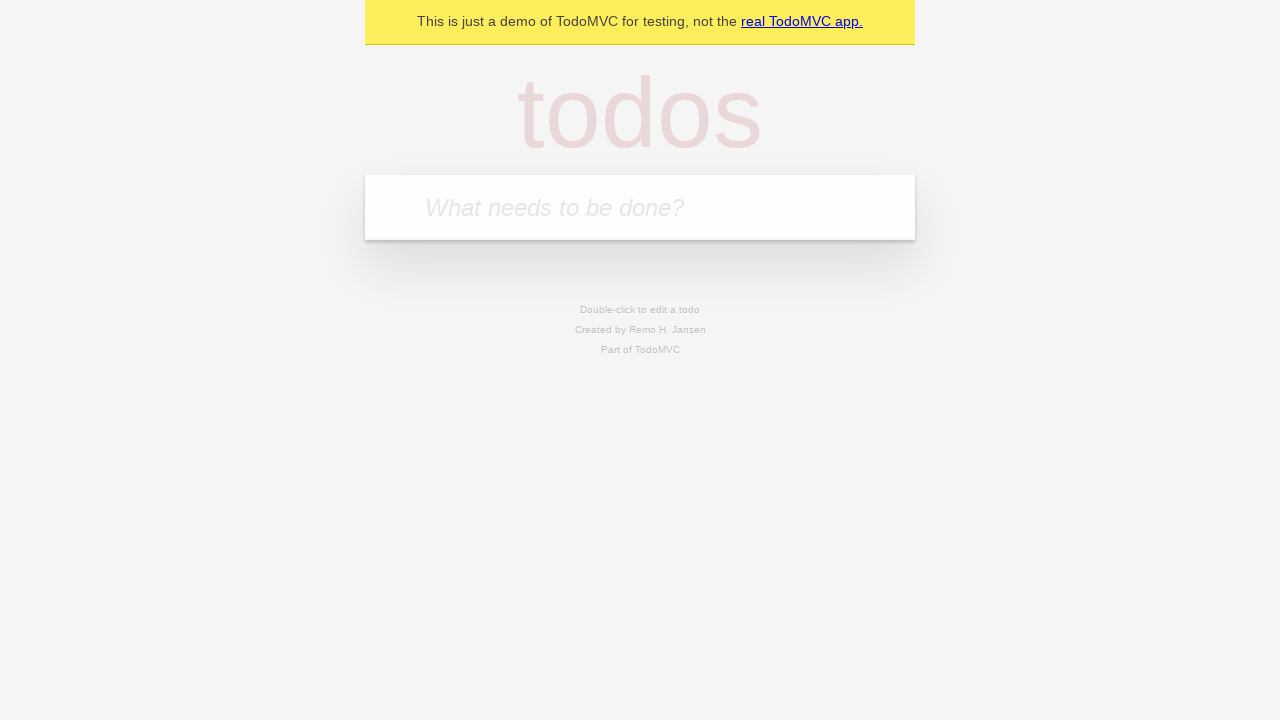

Filled input field with 'buy some cheese' on internal:attr=[placeholder="What needs to be done?"i]
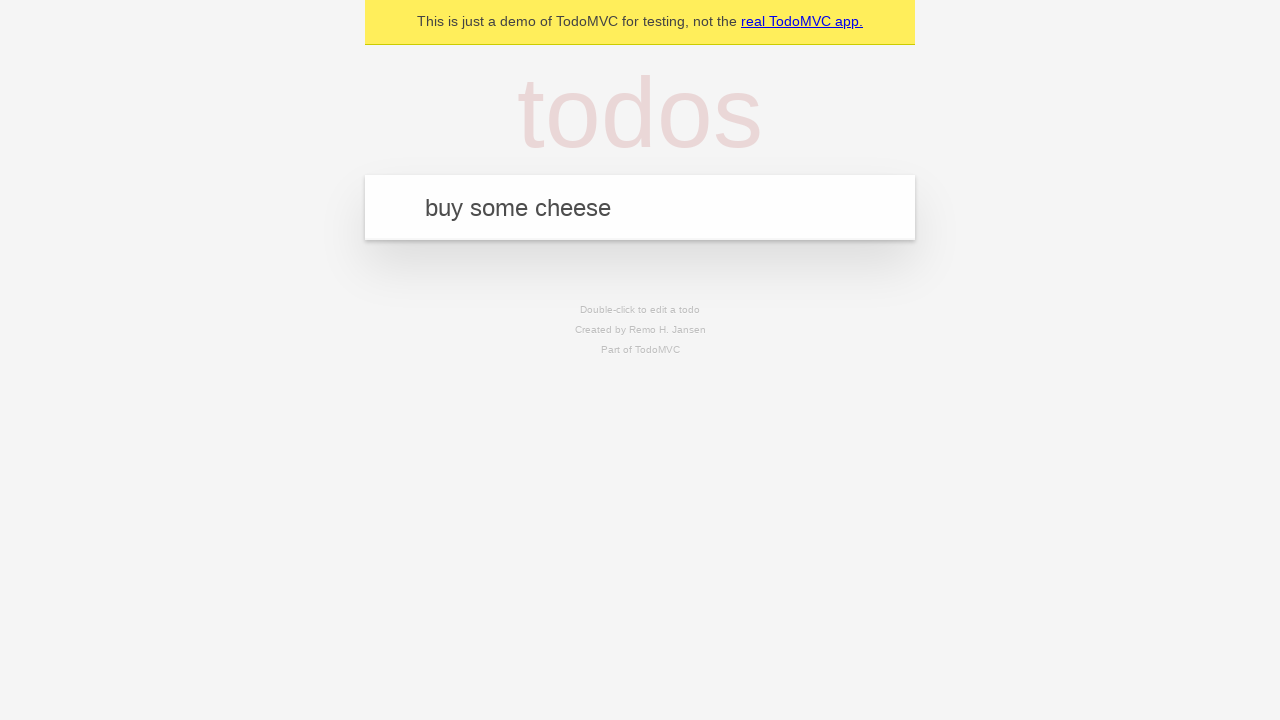

Pressed Enter to create first todo item on internal:attr=[placeholder="What needs to be done?"i]
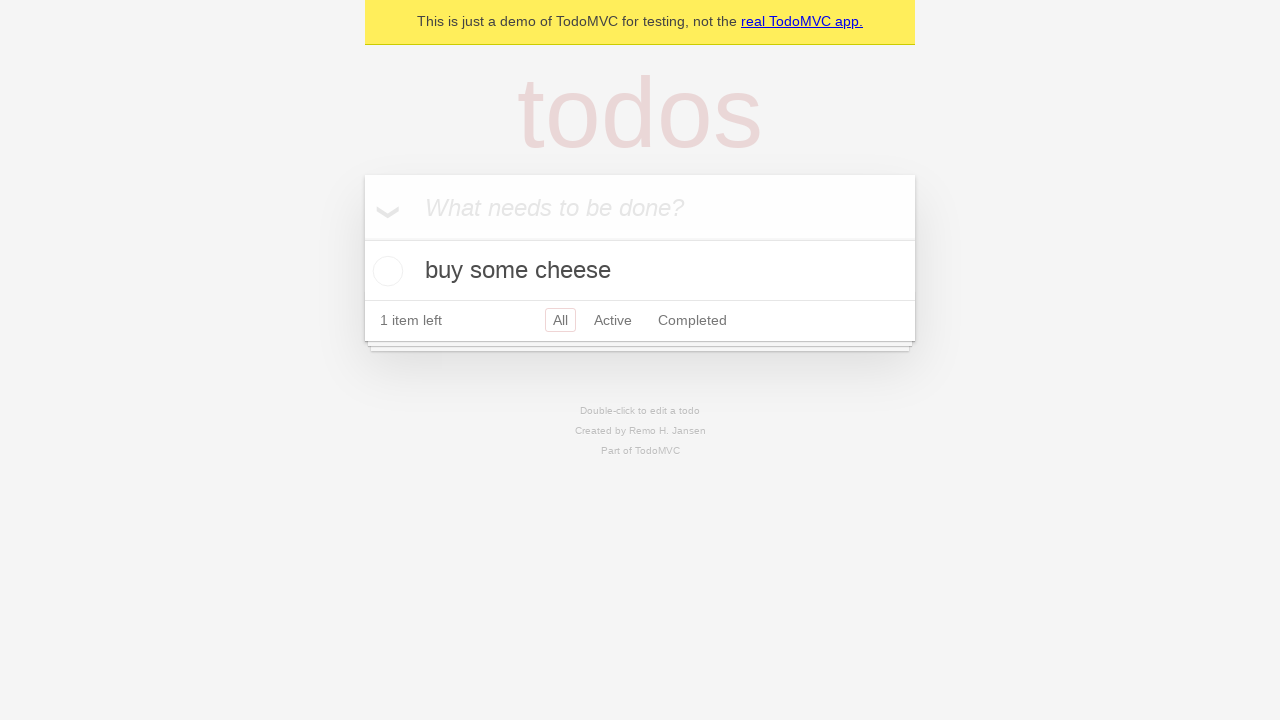

Filled input field with 'feed the cat' on internal:attr=[placeholder="What needs to be done?"i]
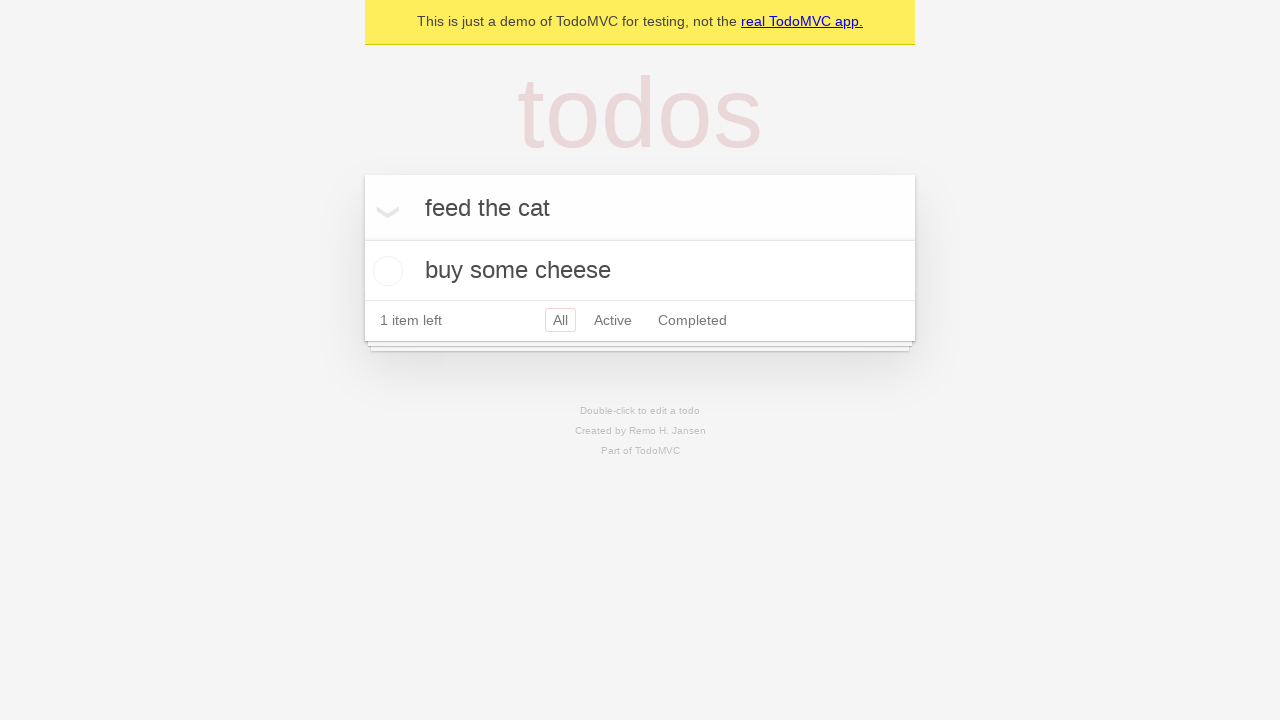

Pressed Enter to create second todo item on internal:attr=[placeholder="What needs to be done?"i]
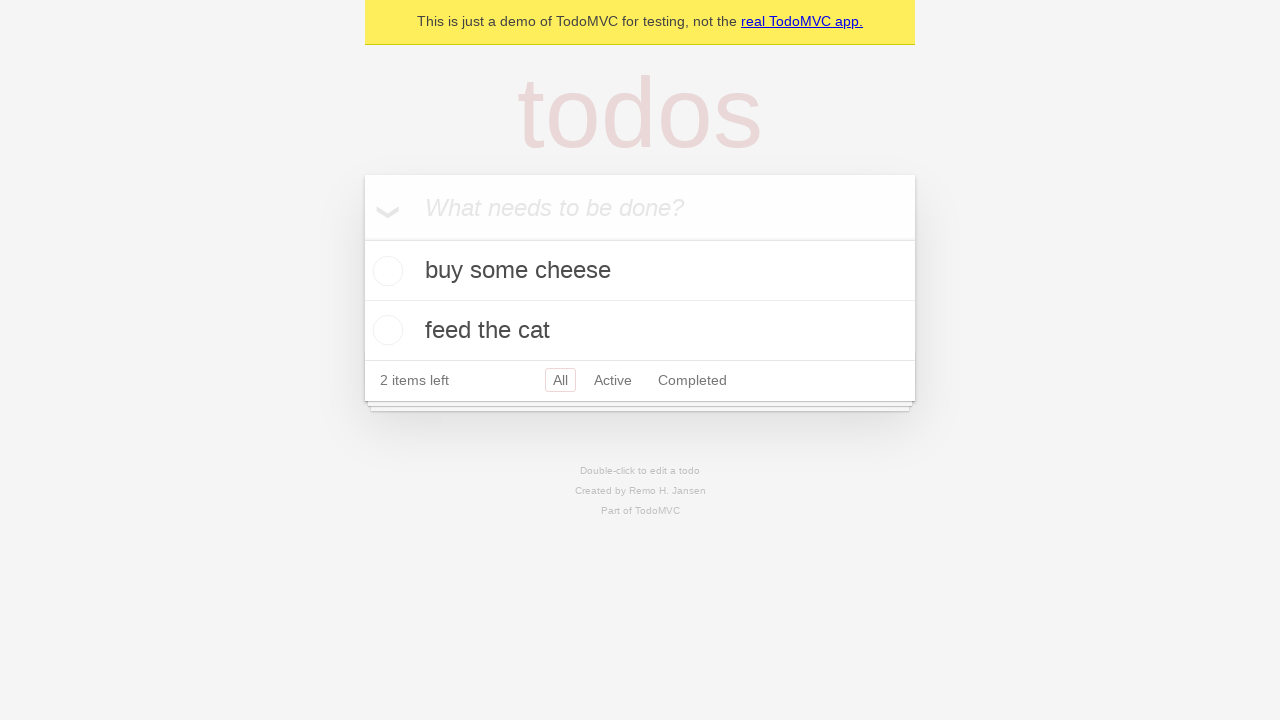

Checked the checkbox for first todo item at (385, 271) on internal:testid=[data-testid="todo-item"s] >> nth=0 >> internal:role=checkbox
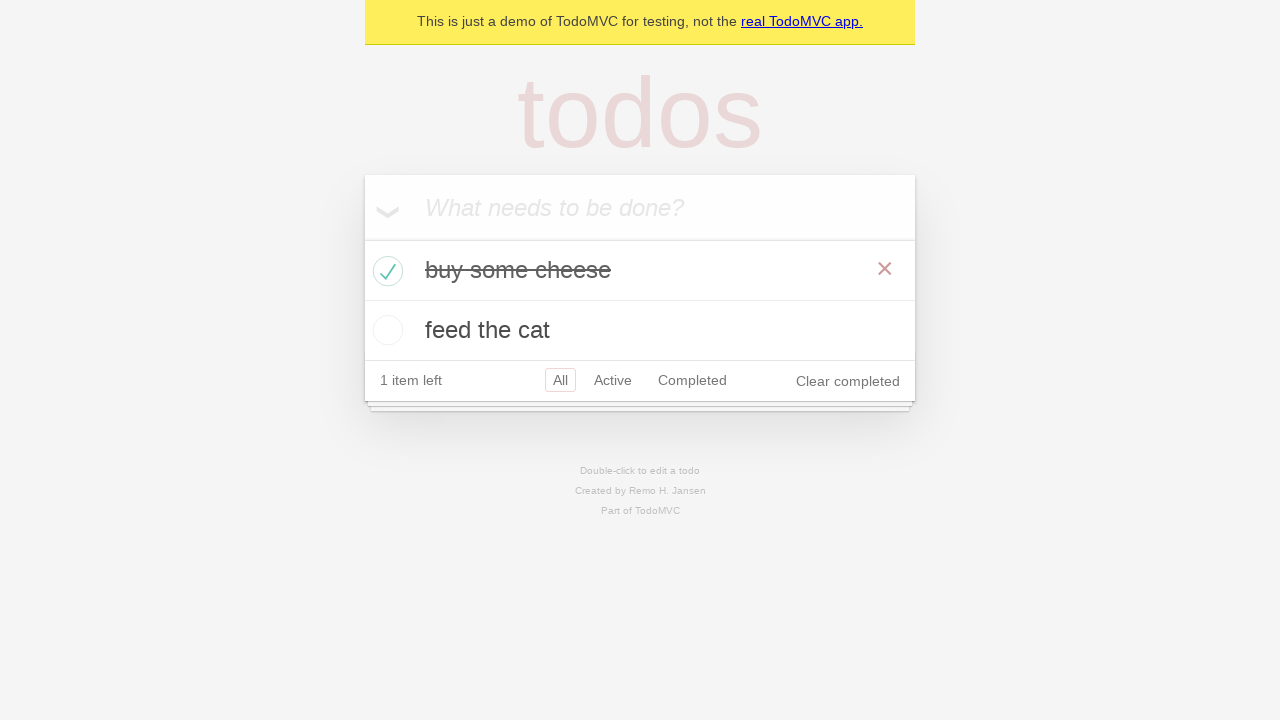

Unchecked the checkbox to mark first item as incomplete at (385, 271) on internal:testid=[data-testid="todo-item"s] >> nth=0 >> internal:role=checkbox
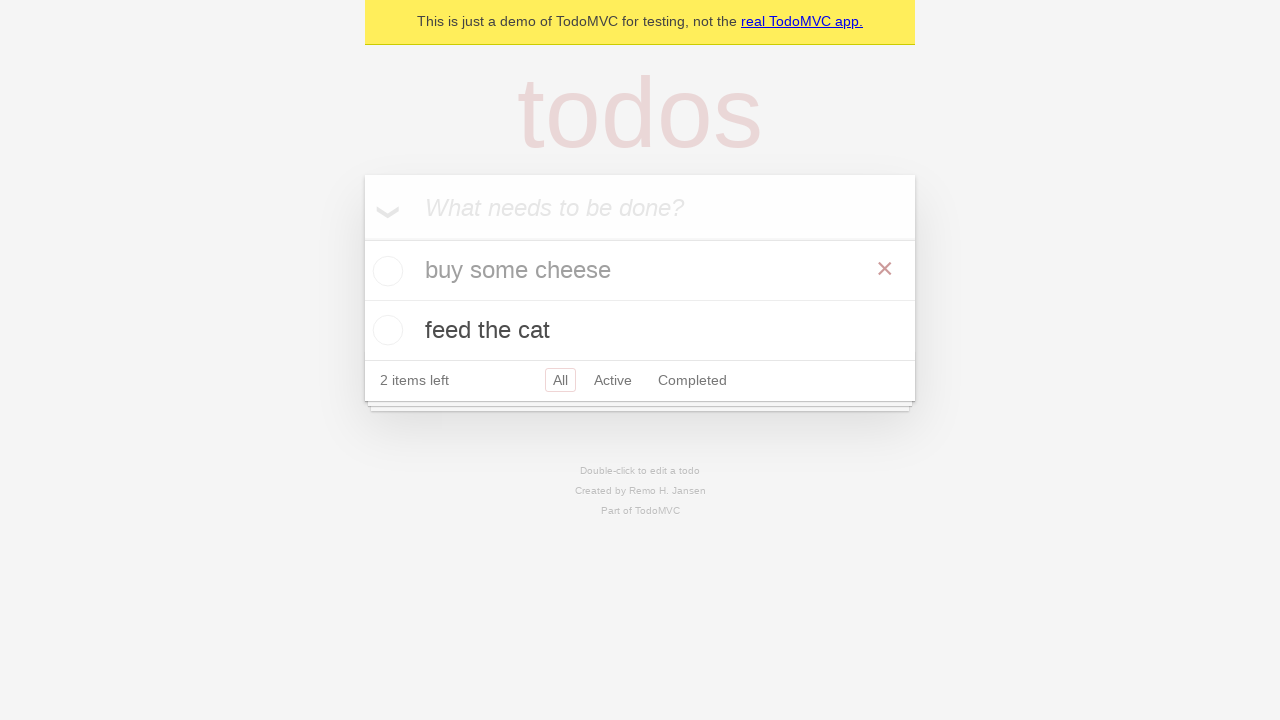

Waited for todo item state to update
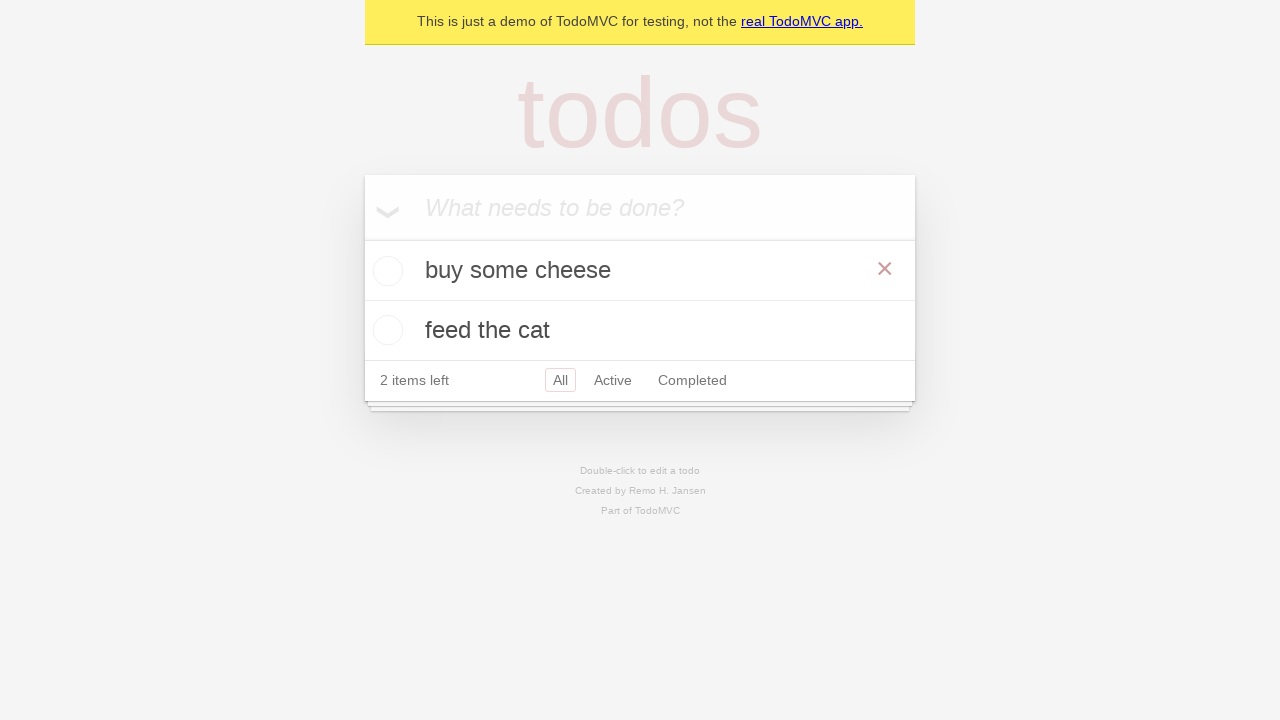

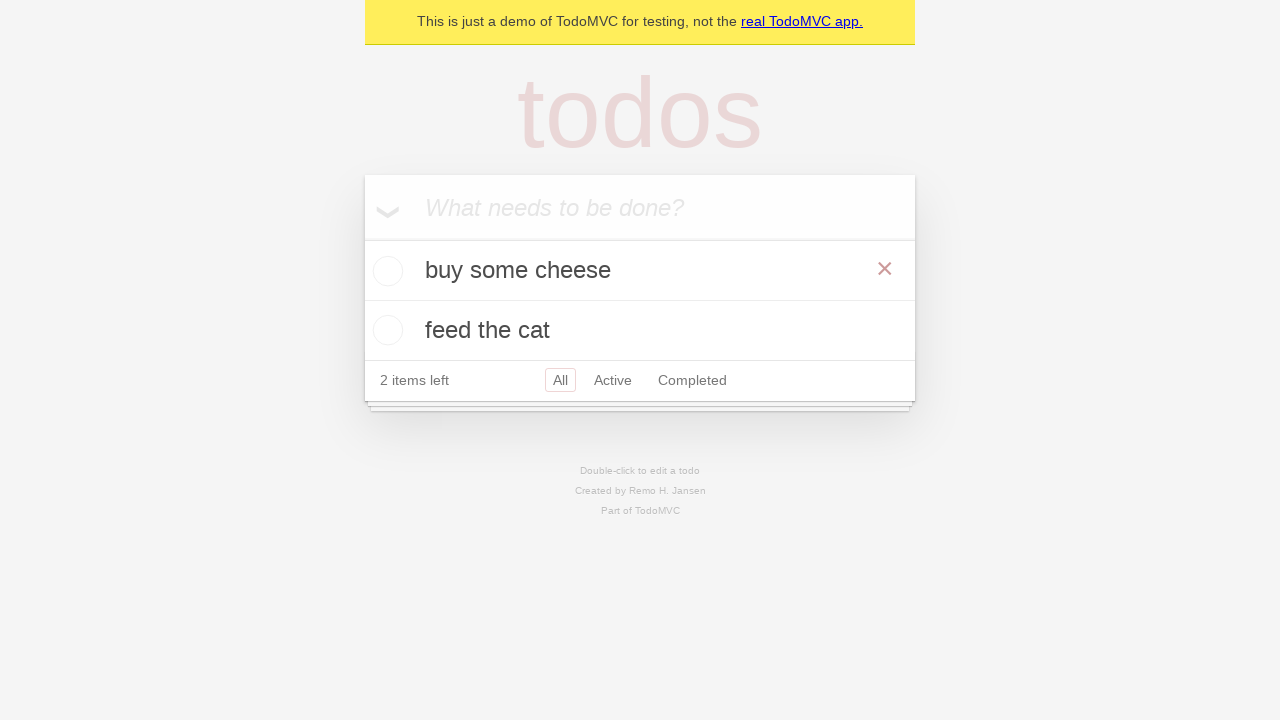